Navigates to the Simplilearn website and maximizes the browser window

Starting URL: https://www.simplilearn.com/

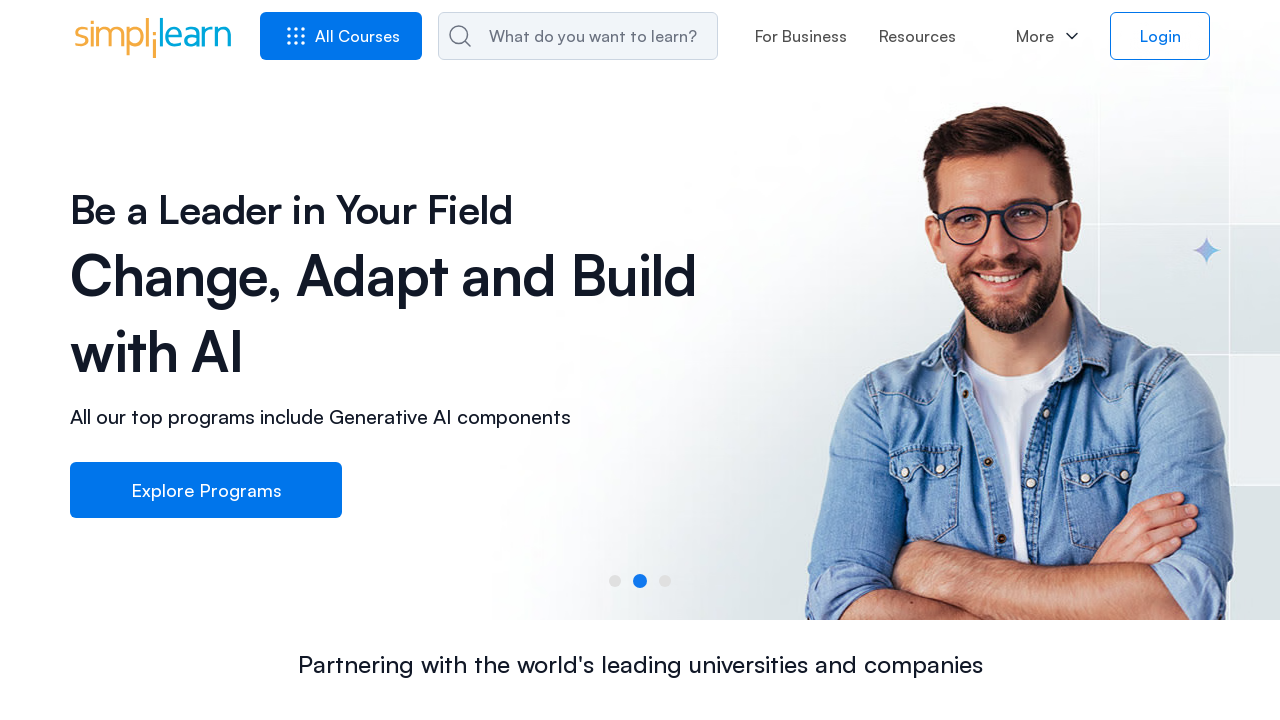

Waited for Simplilearn website to load with networkidle state
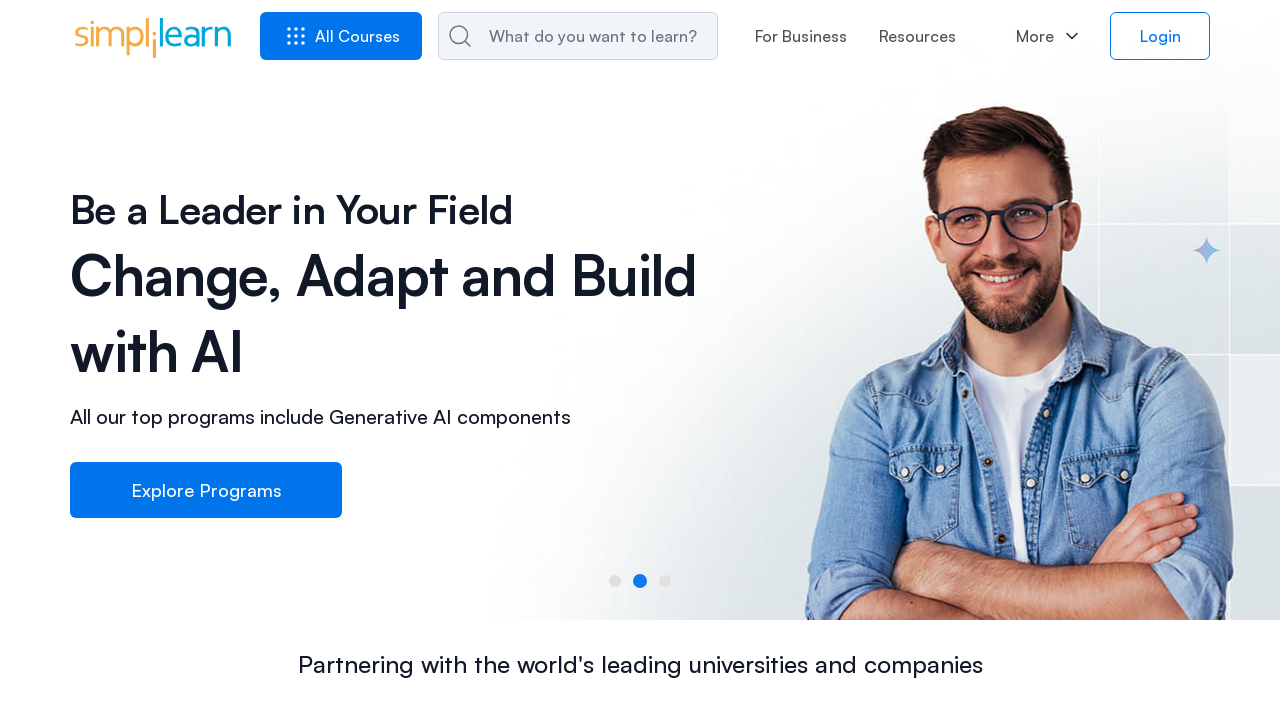

Maximized browser window to 1920x1080
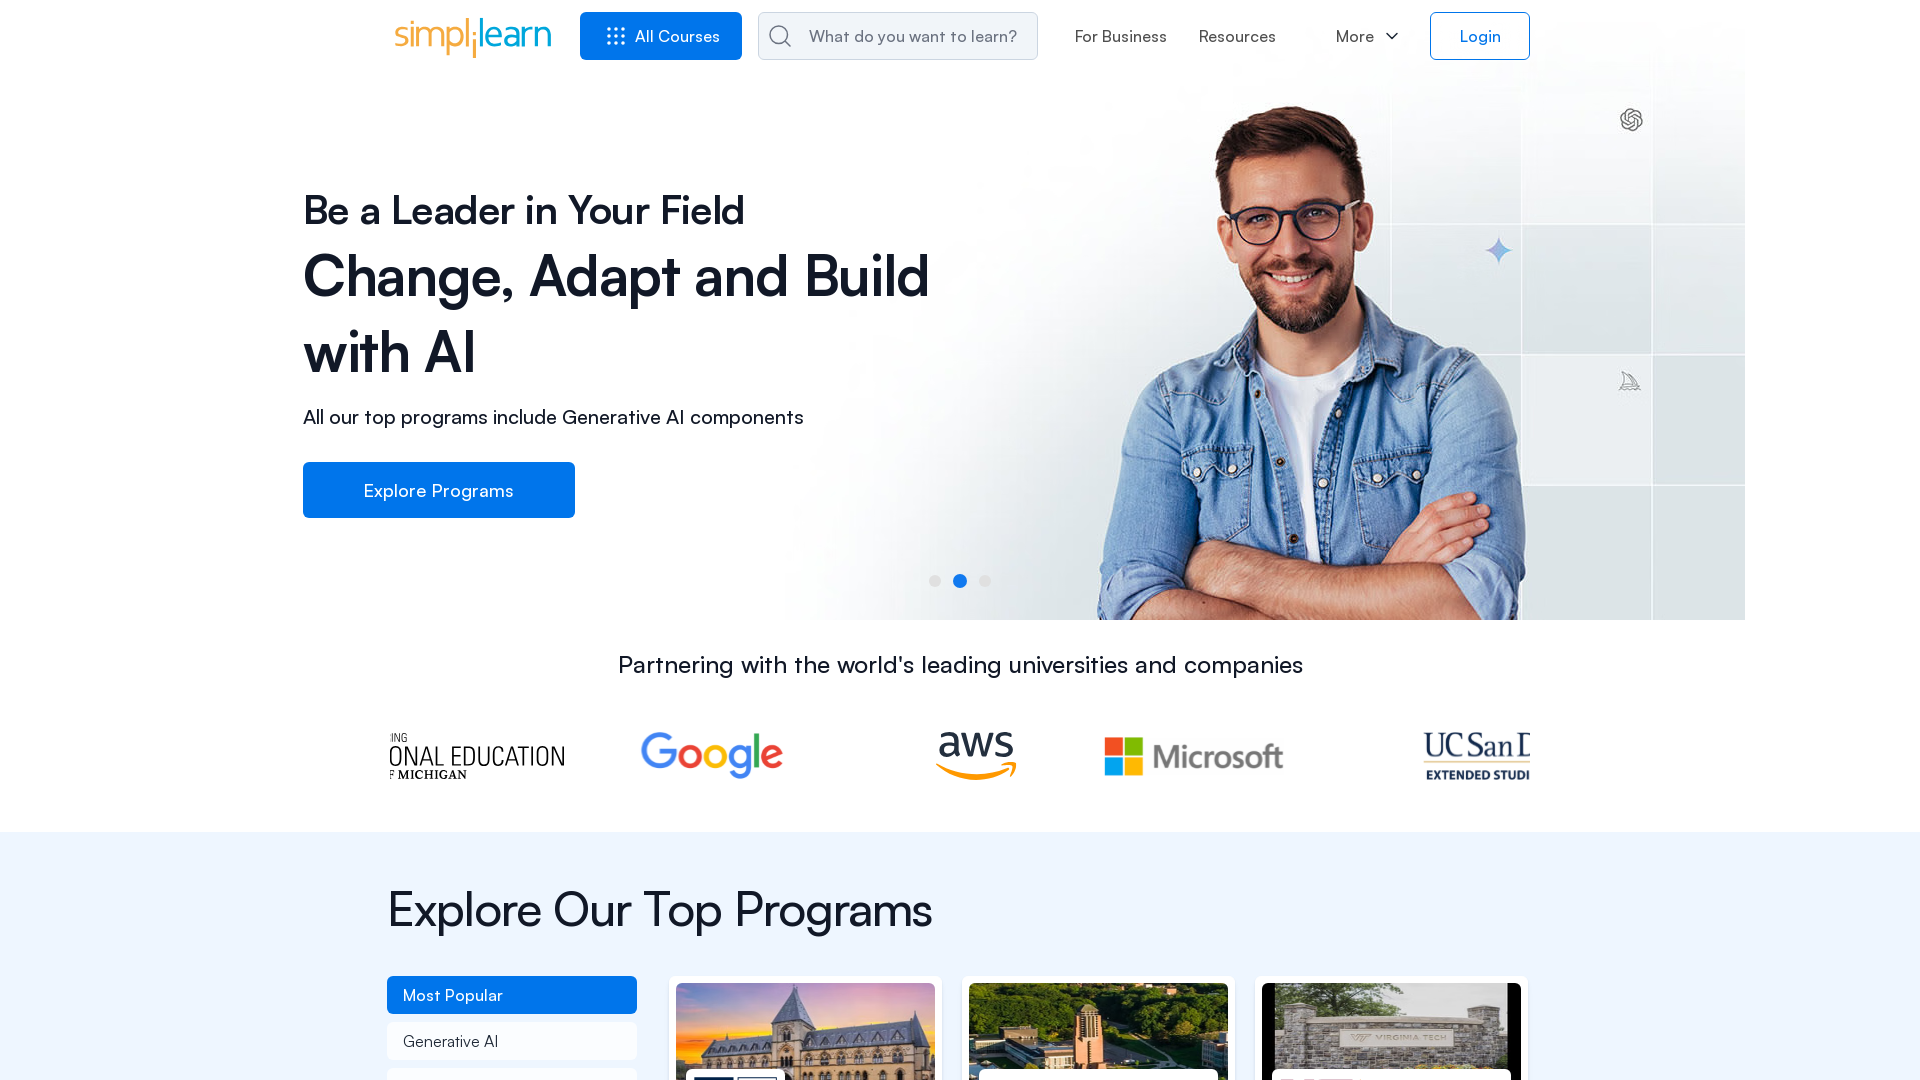

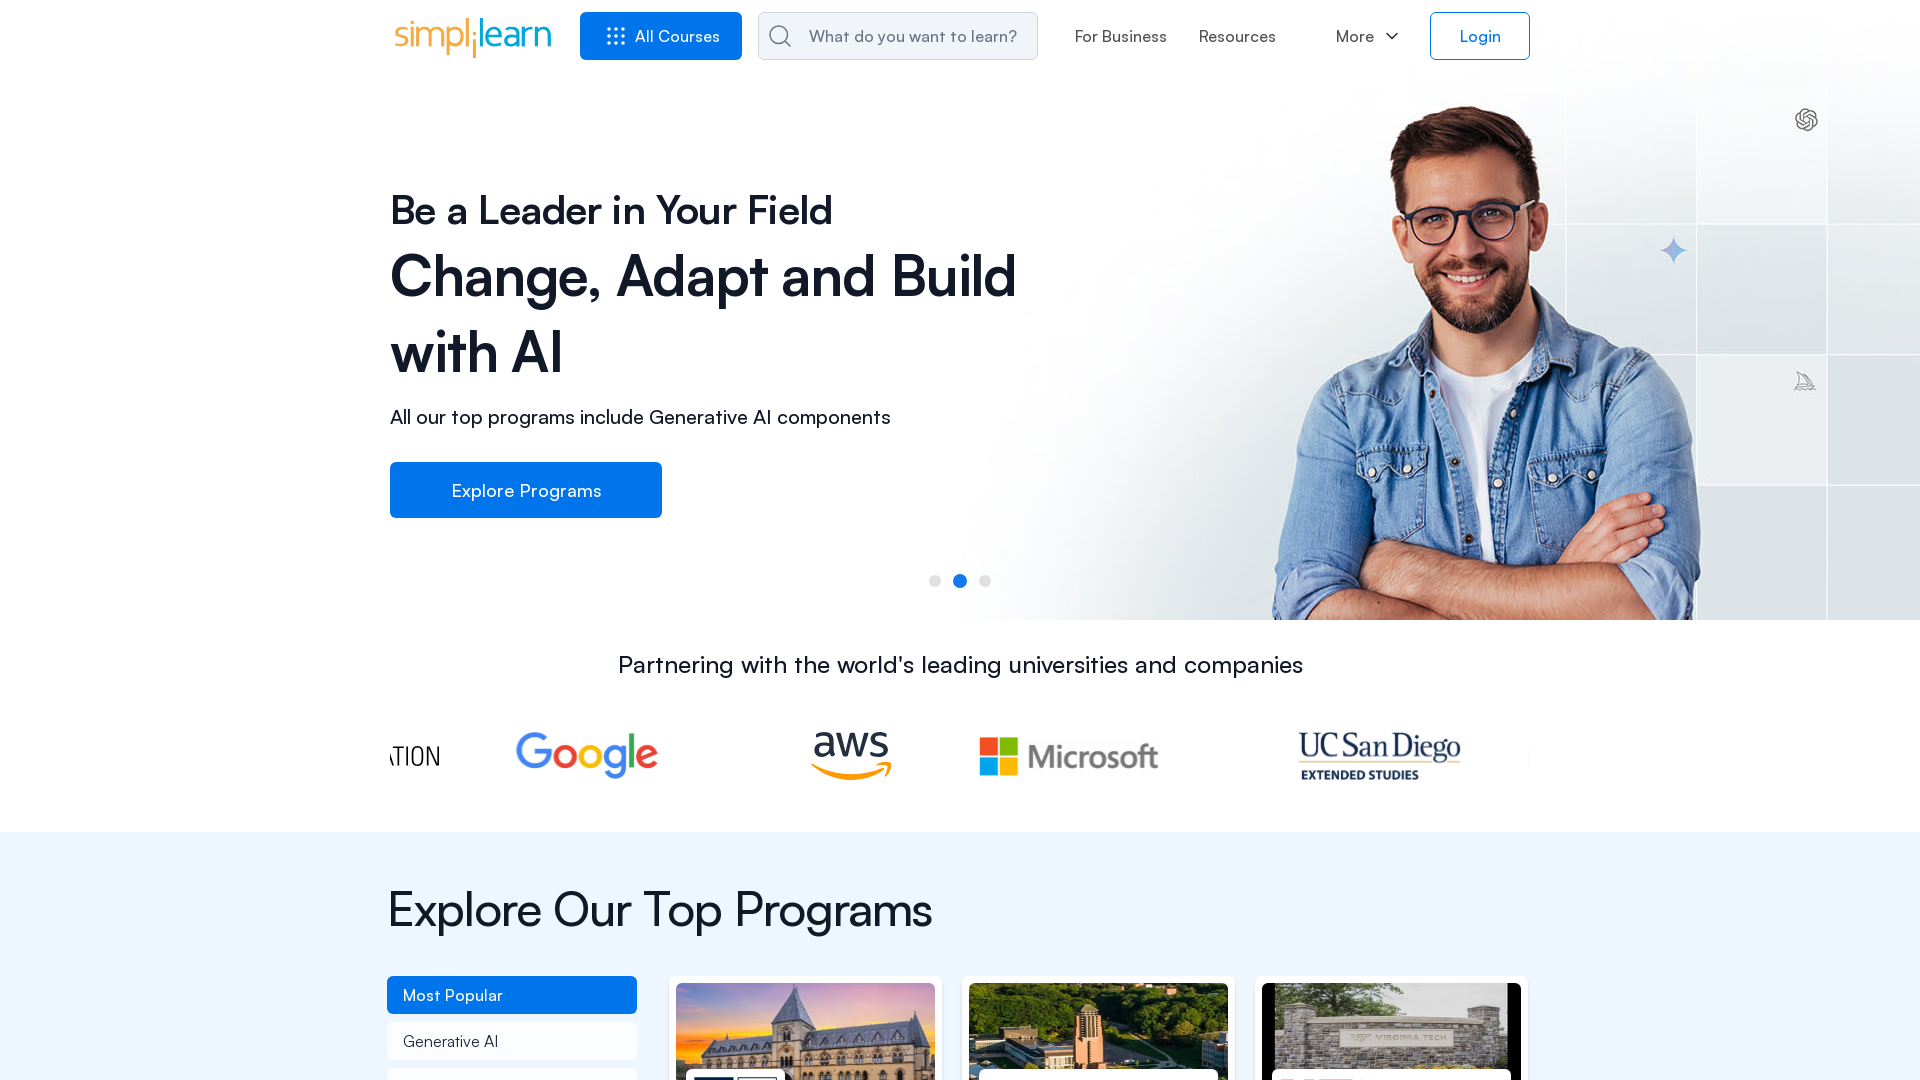